Tests opening a new window by clicking a link, switching to the new window, and verifying its content.

Starting URL: http://the-internet.herokuapp.com/windows

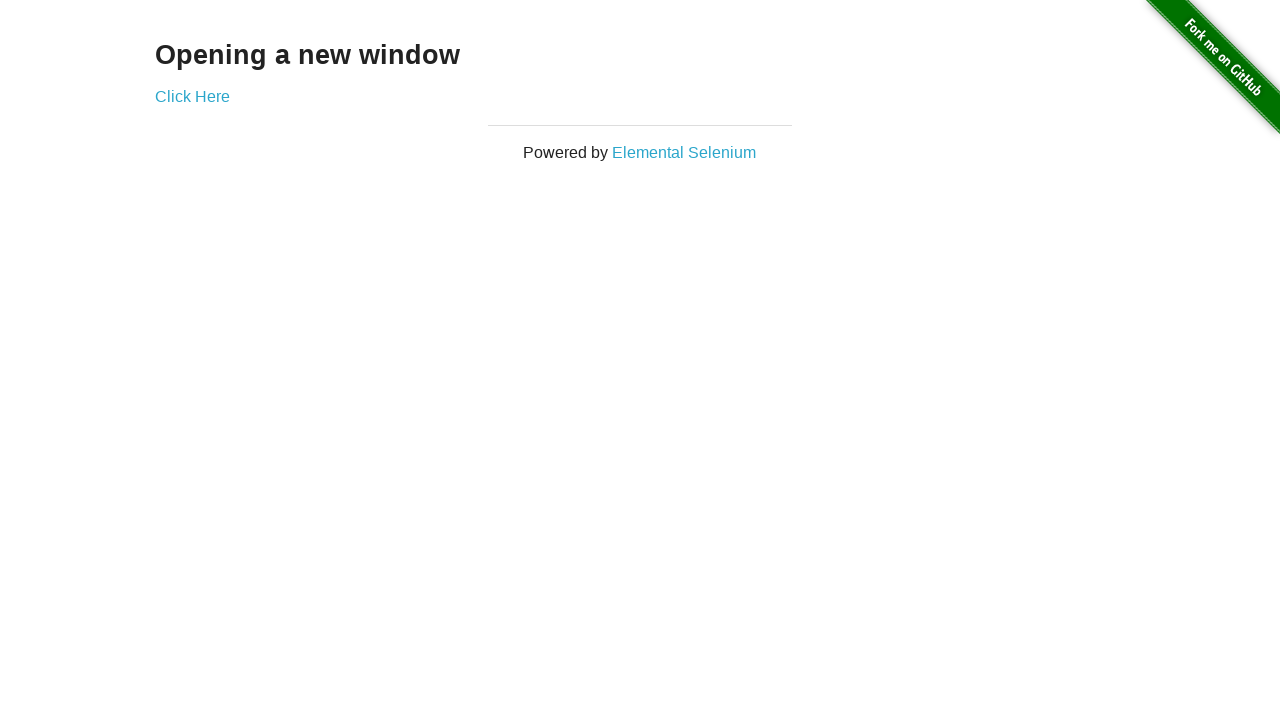

Clicked 'Click Here' link to open new window at (192, 96) on text=Click Here
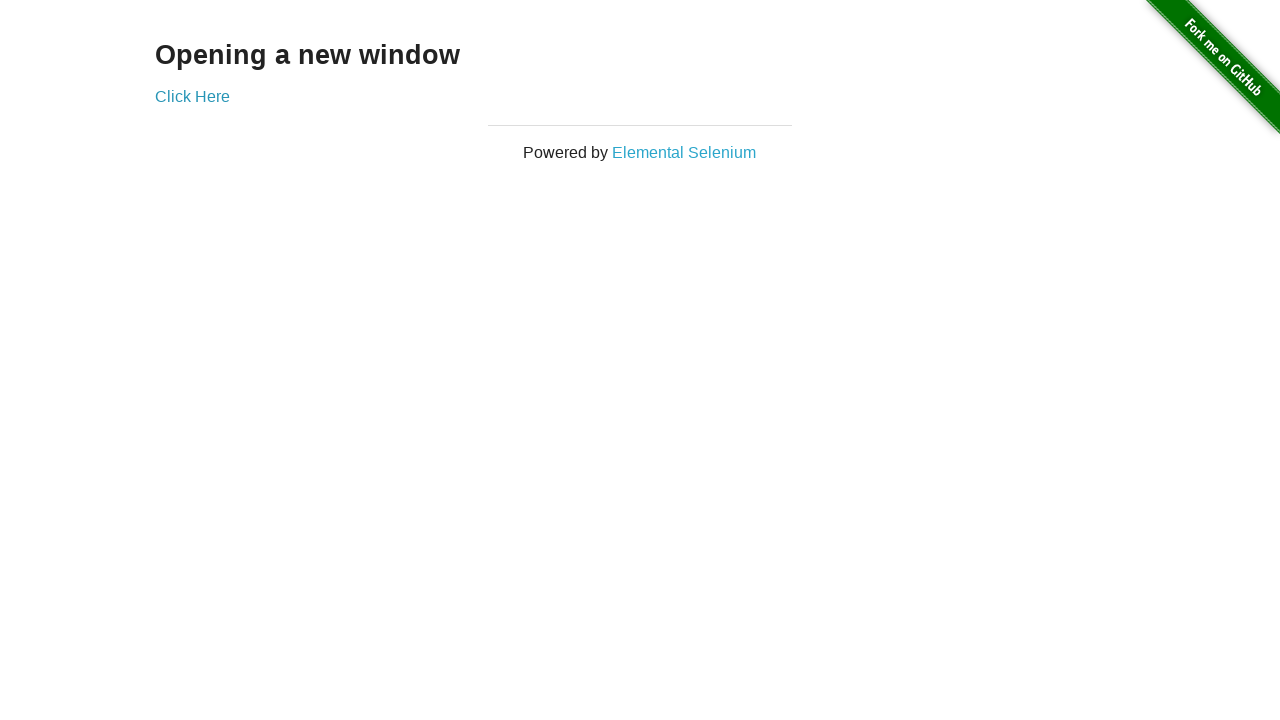

New window opened and obtained reference
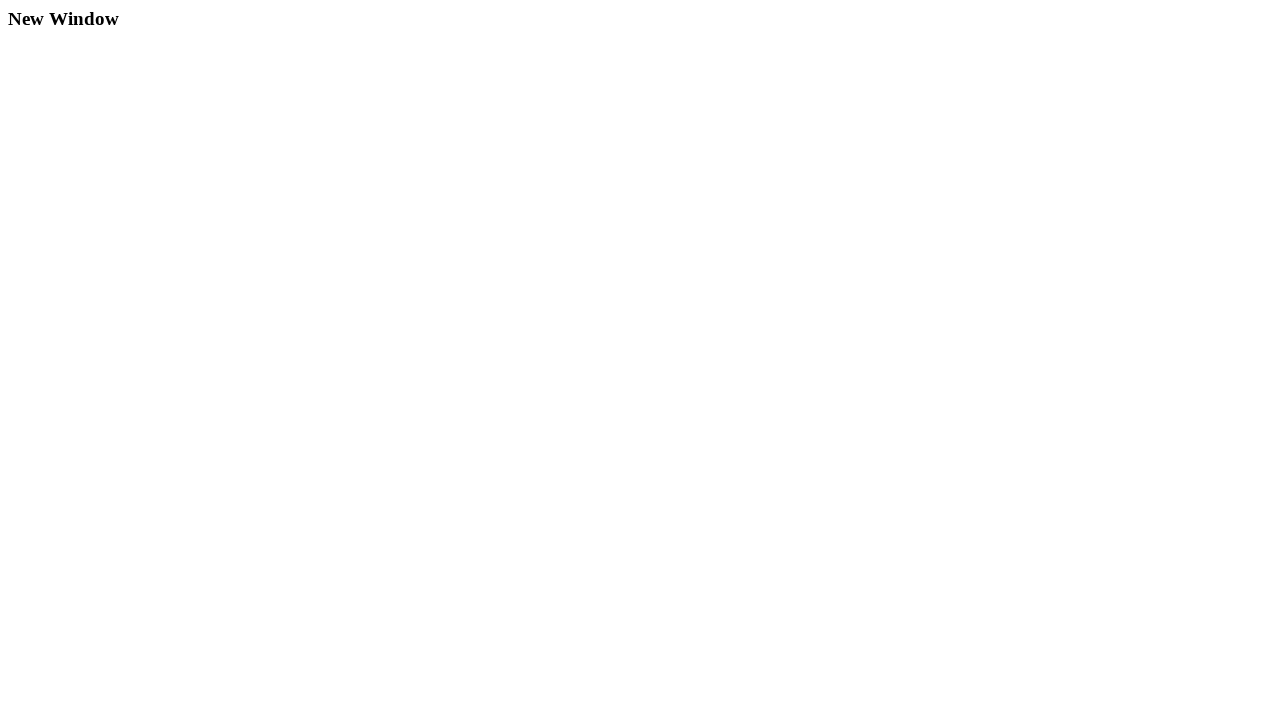

New window loaded and h3 heading appeared
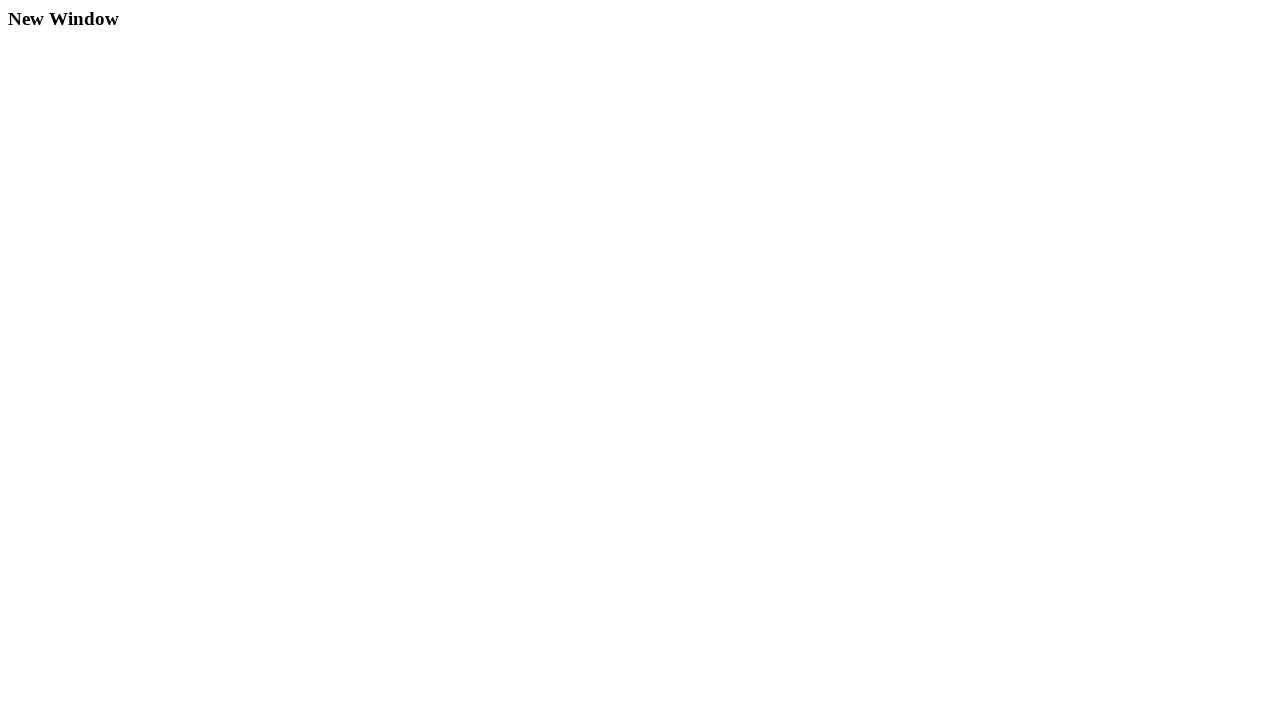

Verified new window contains 'New Window' heading
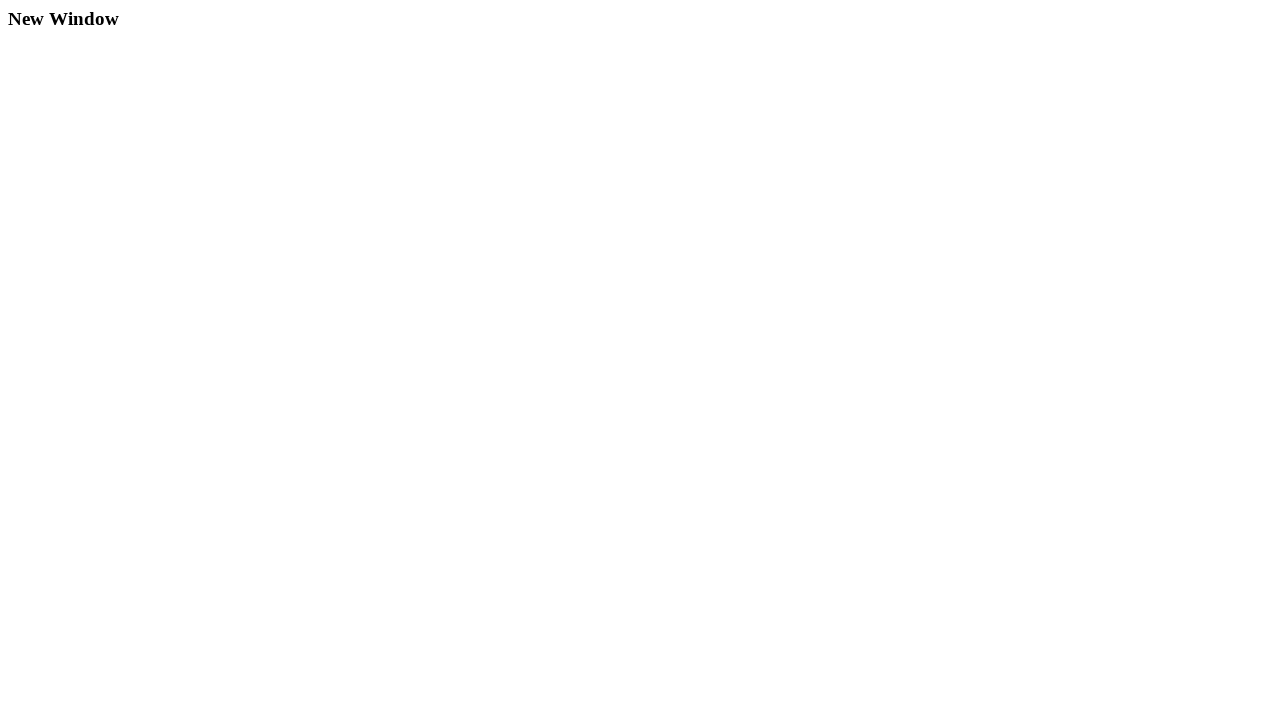

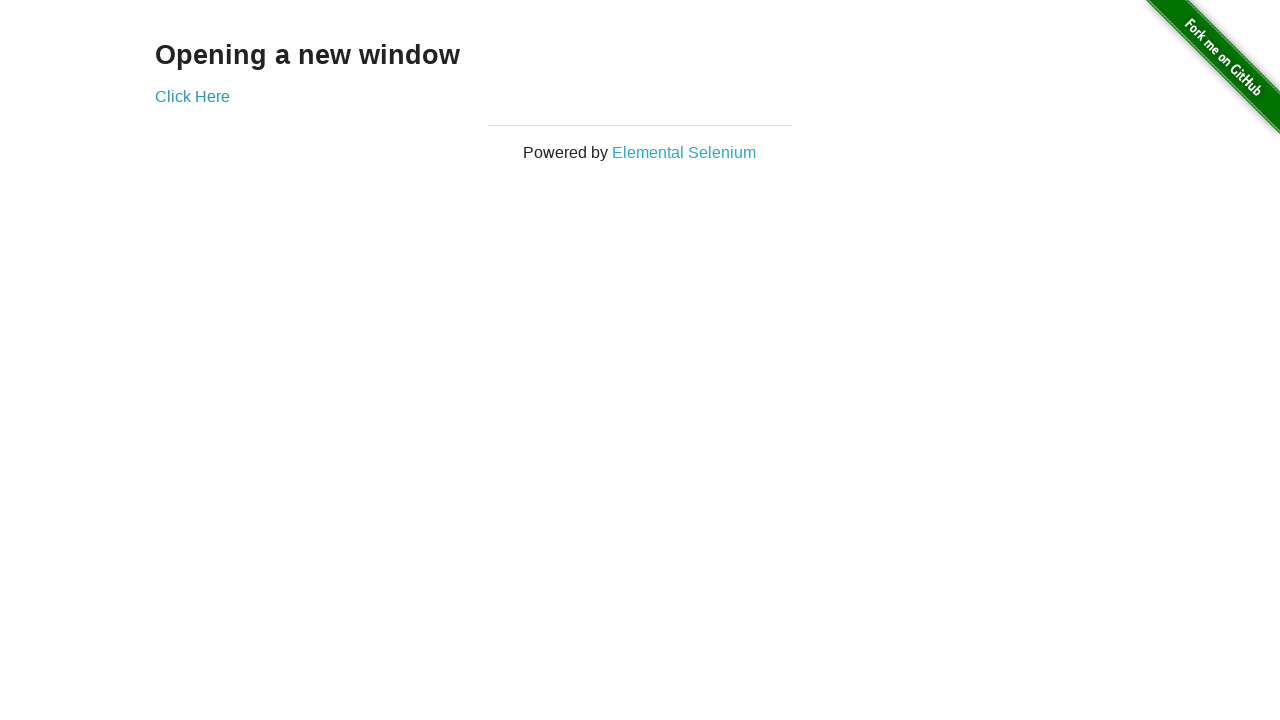